Solves a math problem by extracting two numbers from the page, calculating their sum, selecting the result from a dropdown, and submitting the form

Starting URL: http://suninjuly.github.io/selects1.html

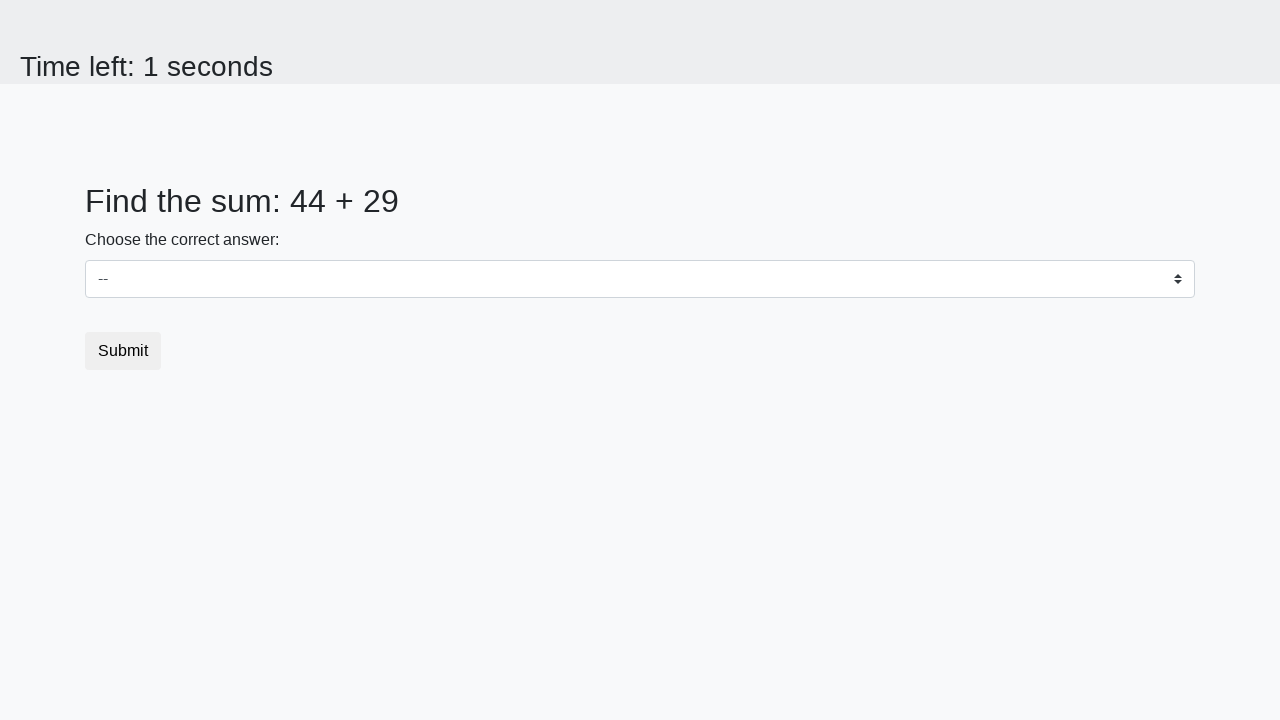

Extracted first number from #num1 element
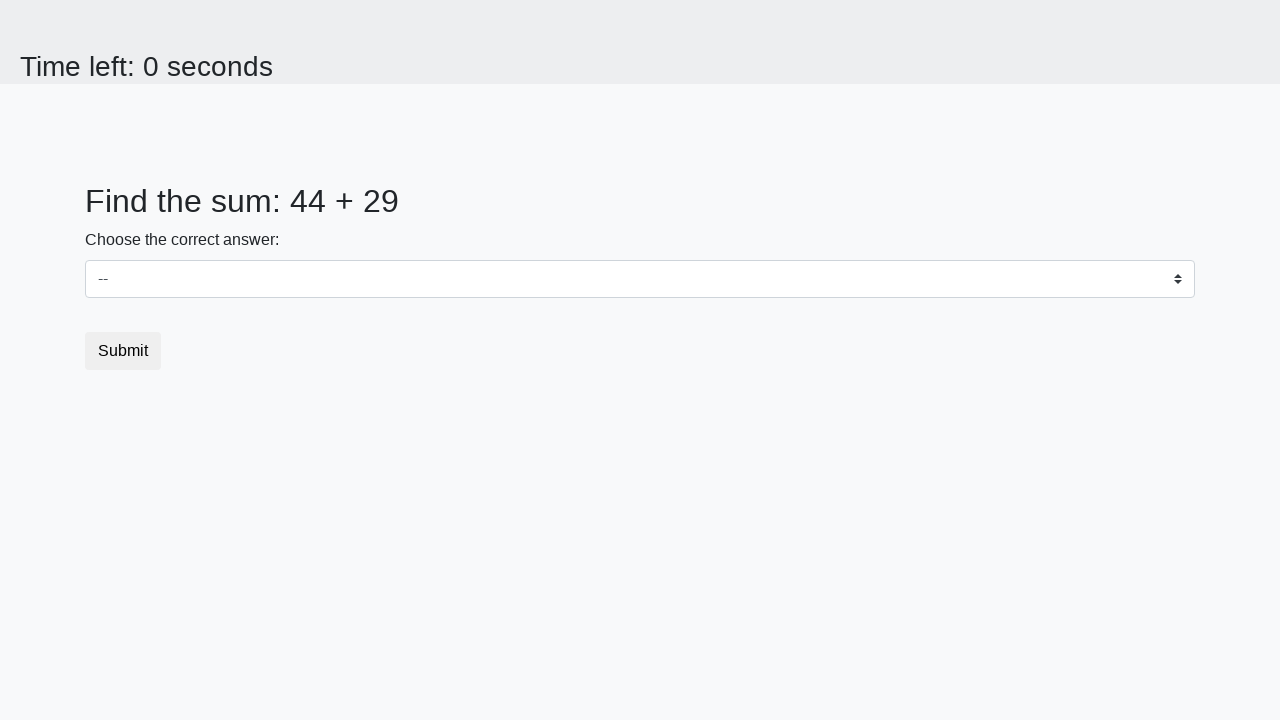

Extracted second number from #num2 element
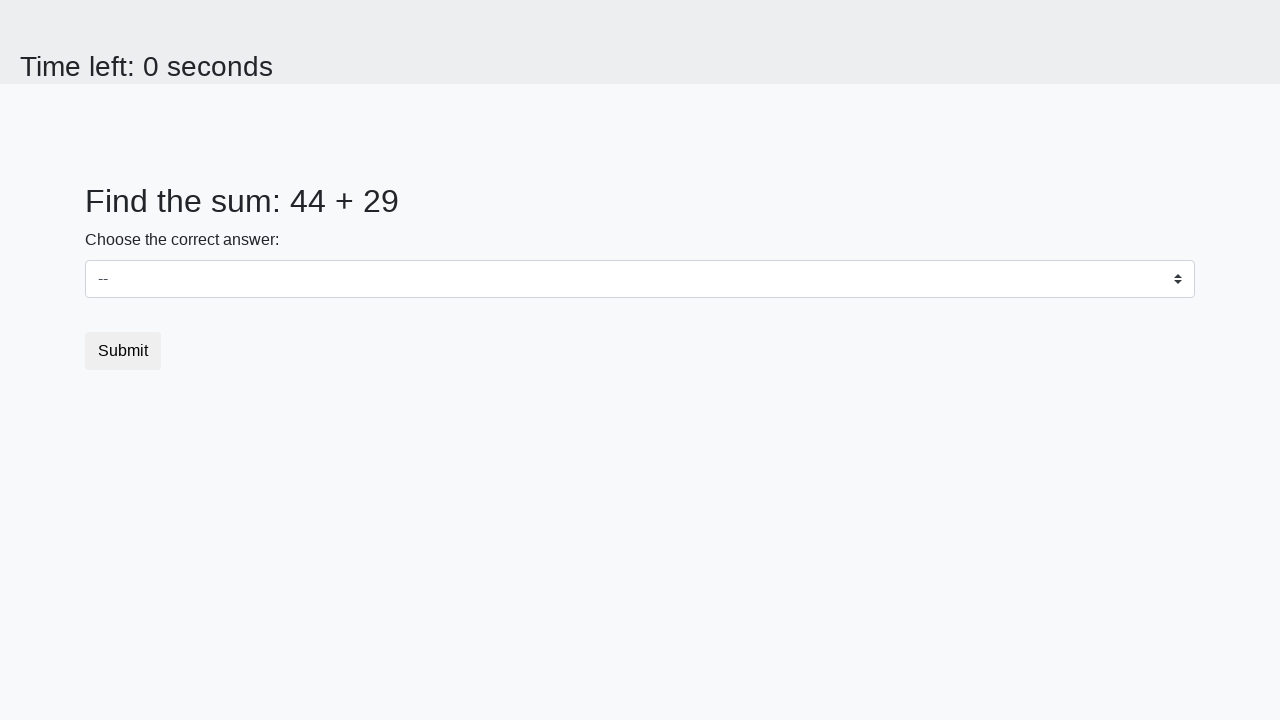

Calculated sum: 44 + 29 = 73
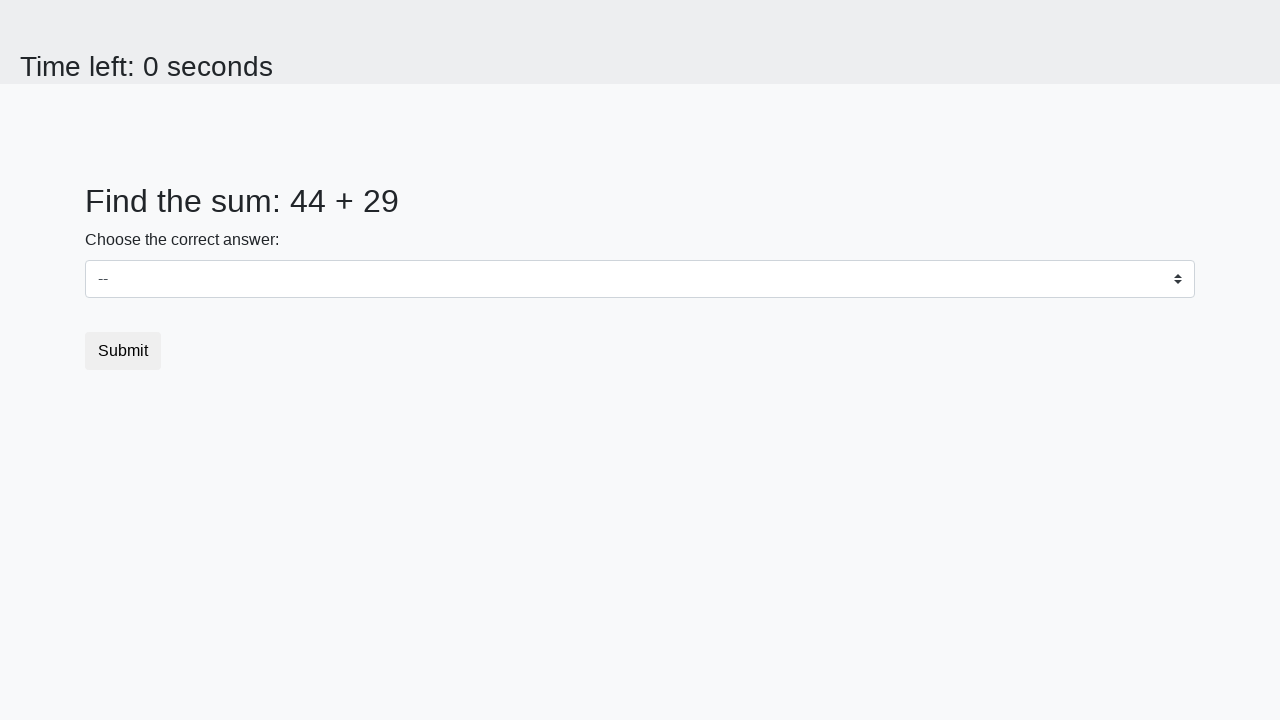

Selected result '73' from dropdown on select
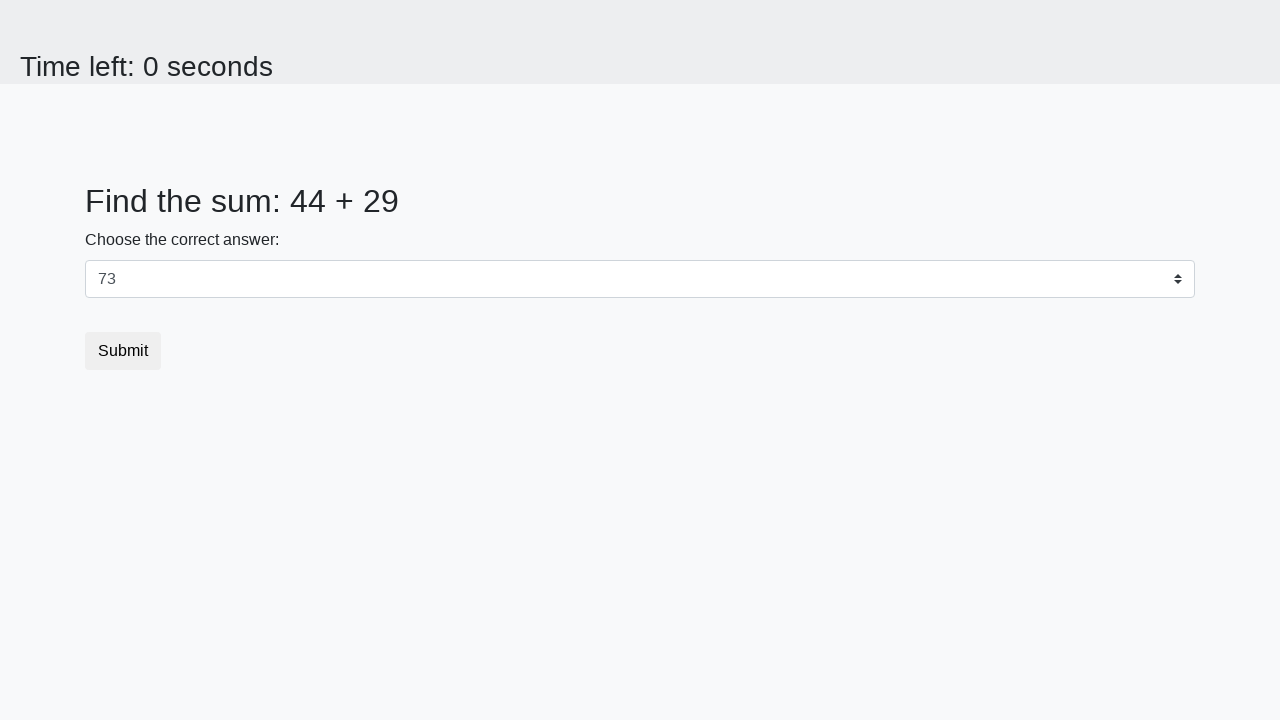

Clicked submit button to complete form at (123, 351) on [type='submit']
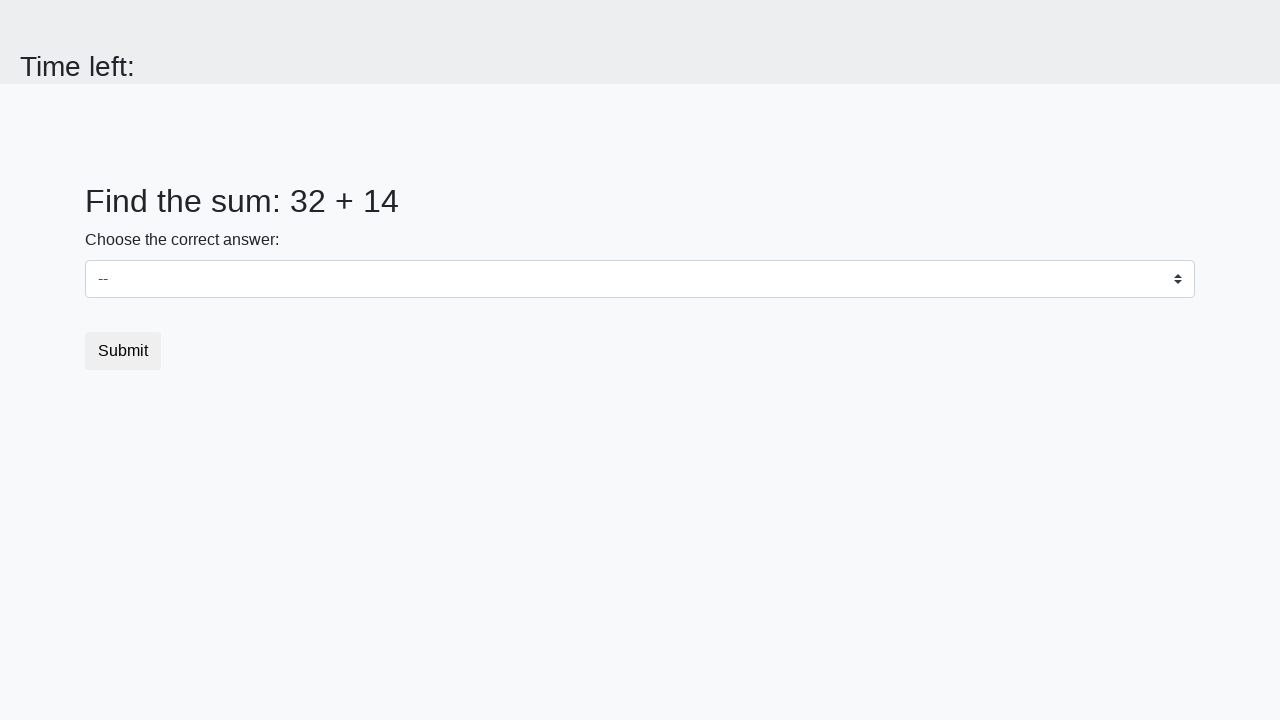

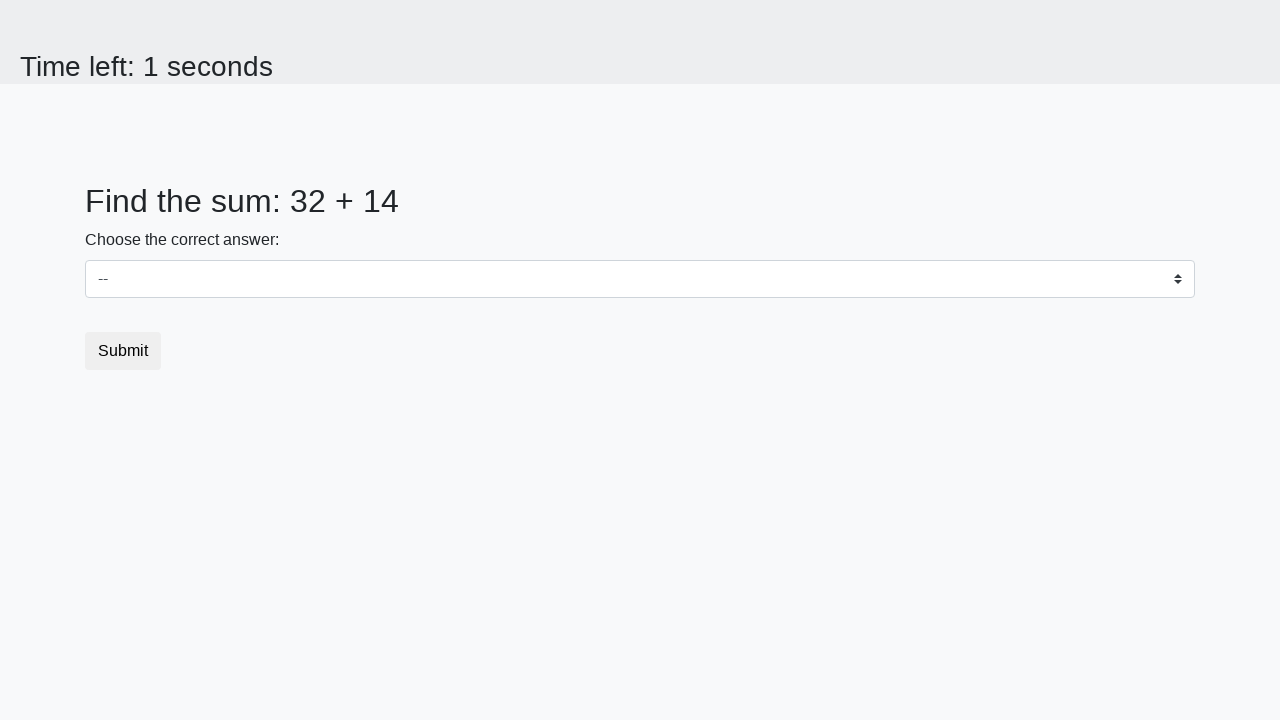